Navigates to a SoftUni training video page and waits for the page to load. The original script takes a screenshot, which is converted to waiting for page content.

Starting URL: https://softuni.bg/trainings/resources/video/101698/video-08-july-2024-viktor-kostadinov-js-applications-june-2024/4544

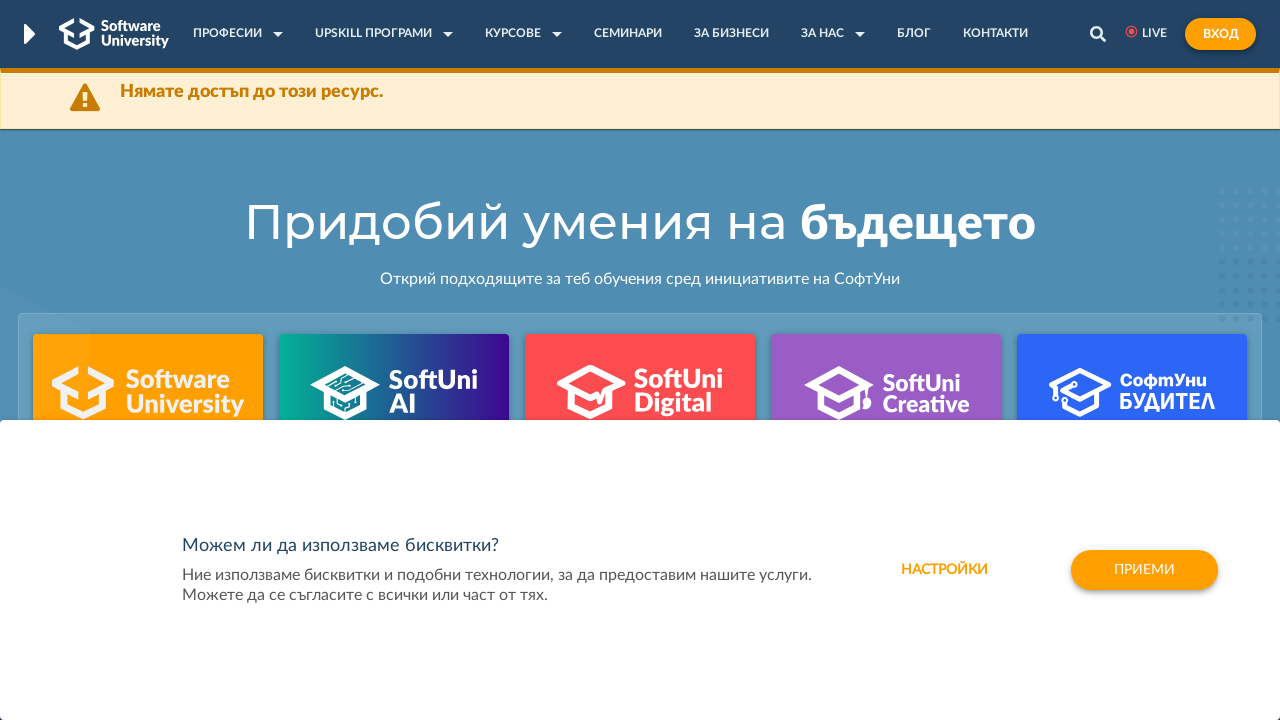

Waited for page to reach networkidle state - SoftUni training video page fully loaded
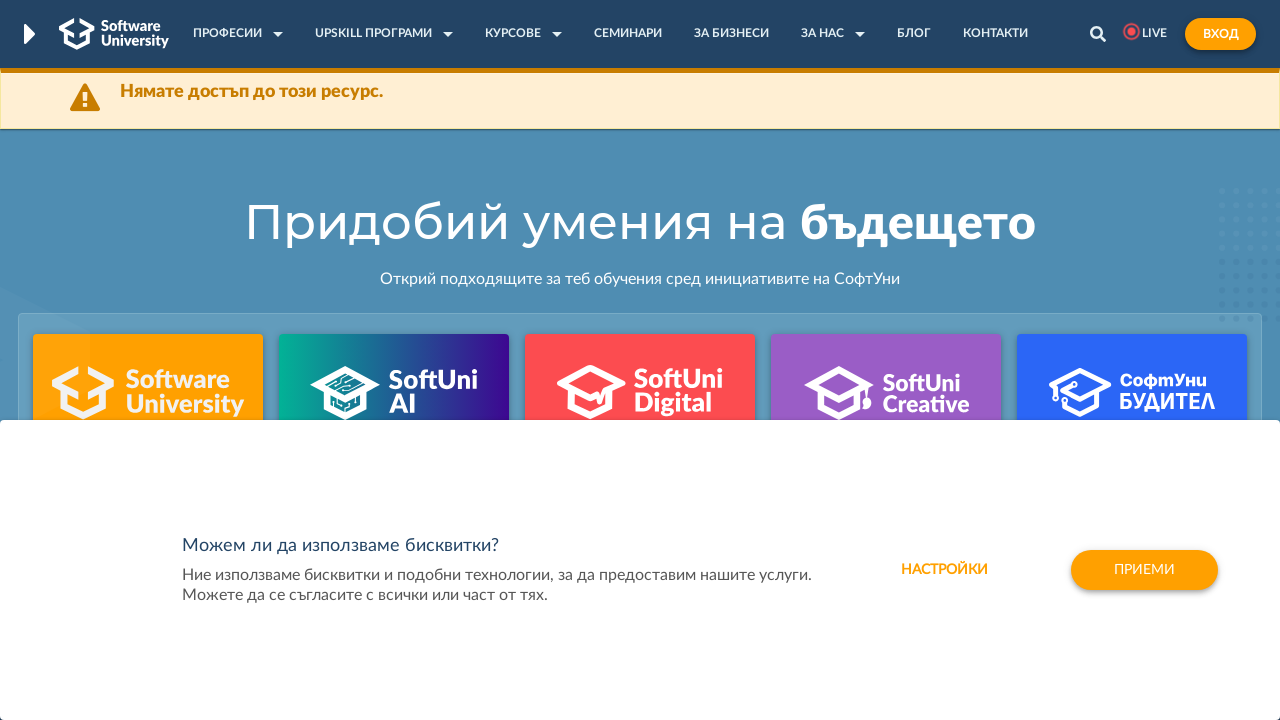

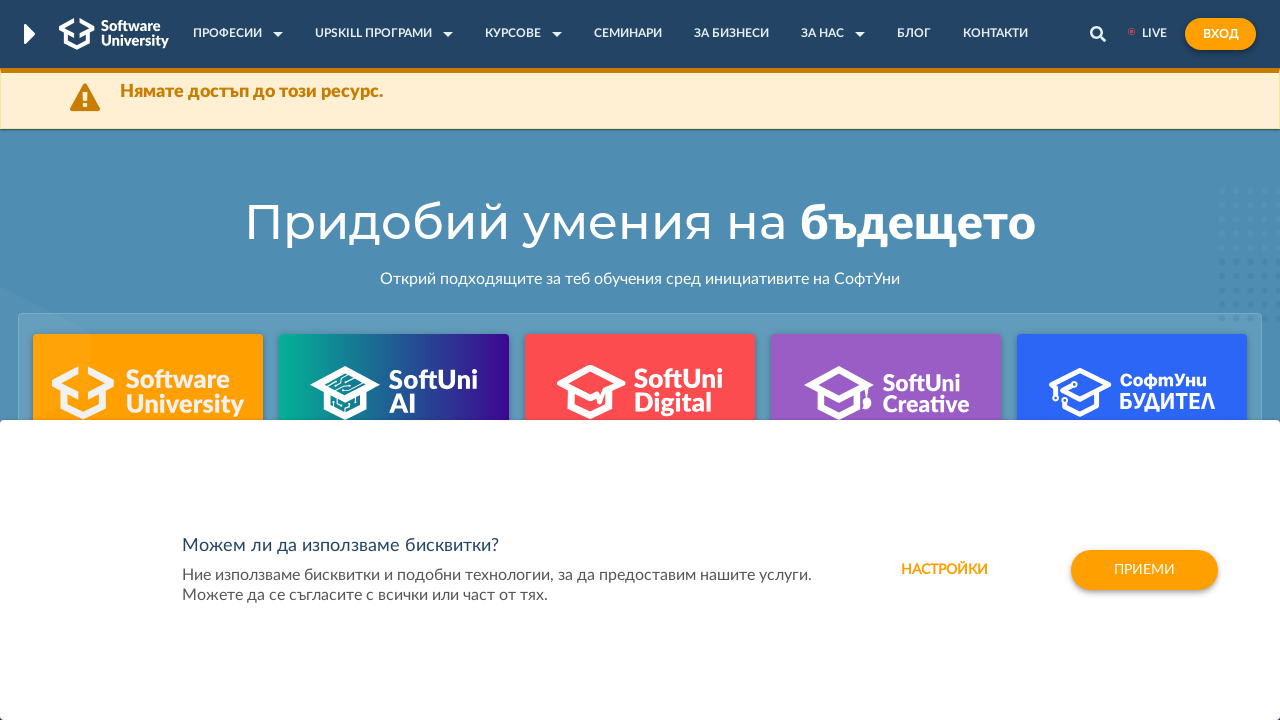